Tests form interaction by filling a name field, clicking a confirm button, and accepting the resulting JavaScript alert dialog.

Starting URL: https://www.rahulshettyacademy.com/AutomationPractice/

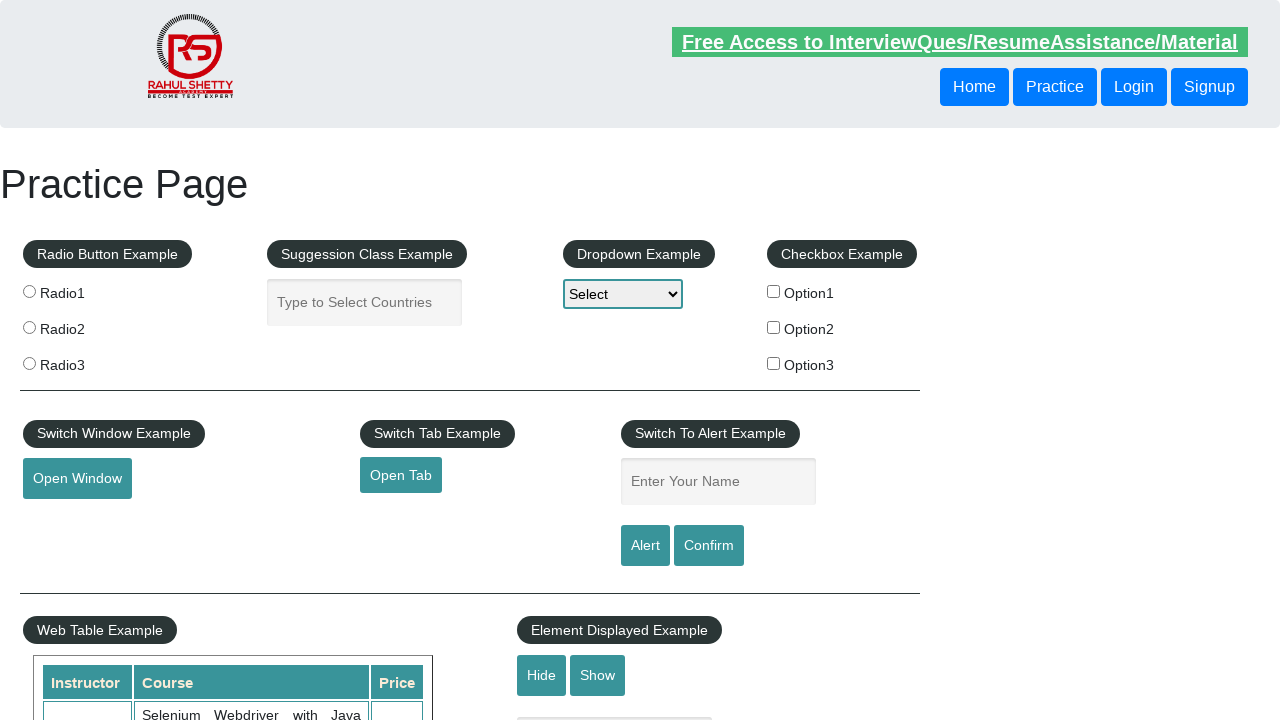

Filled name field with 'Yade' on #name
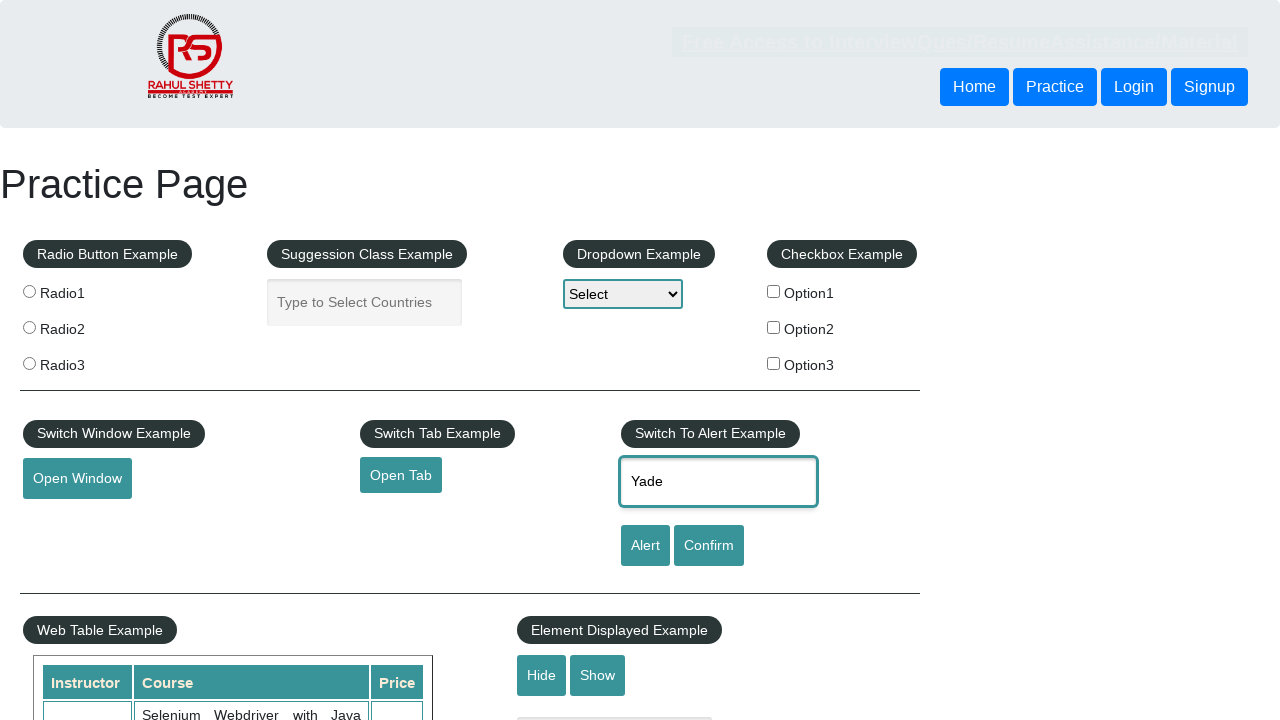

Clicked confirm button at (709, 546) on #confirmbtn
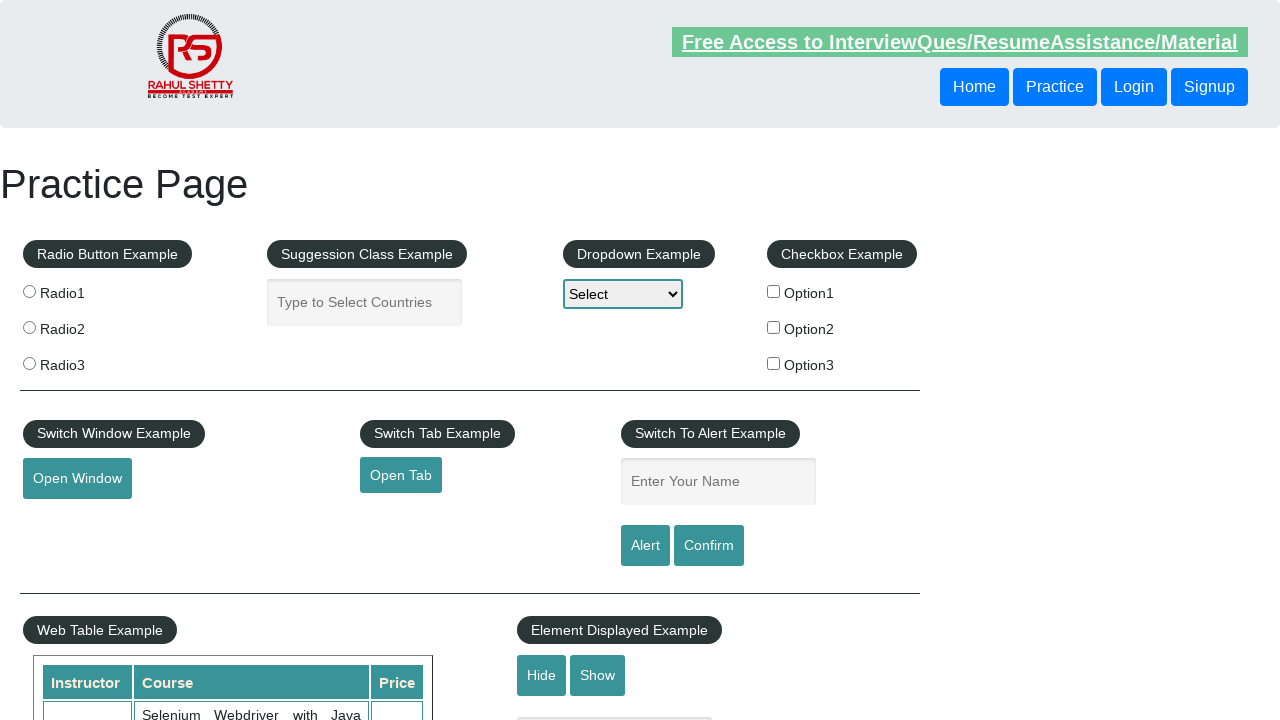

Set up dialog handler to accept alerts
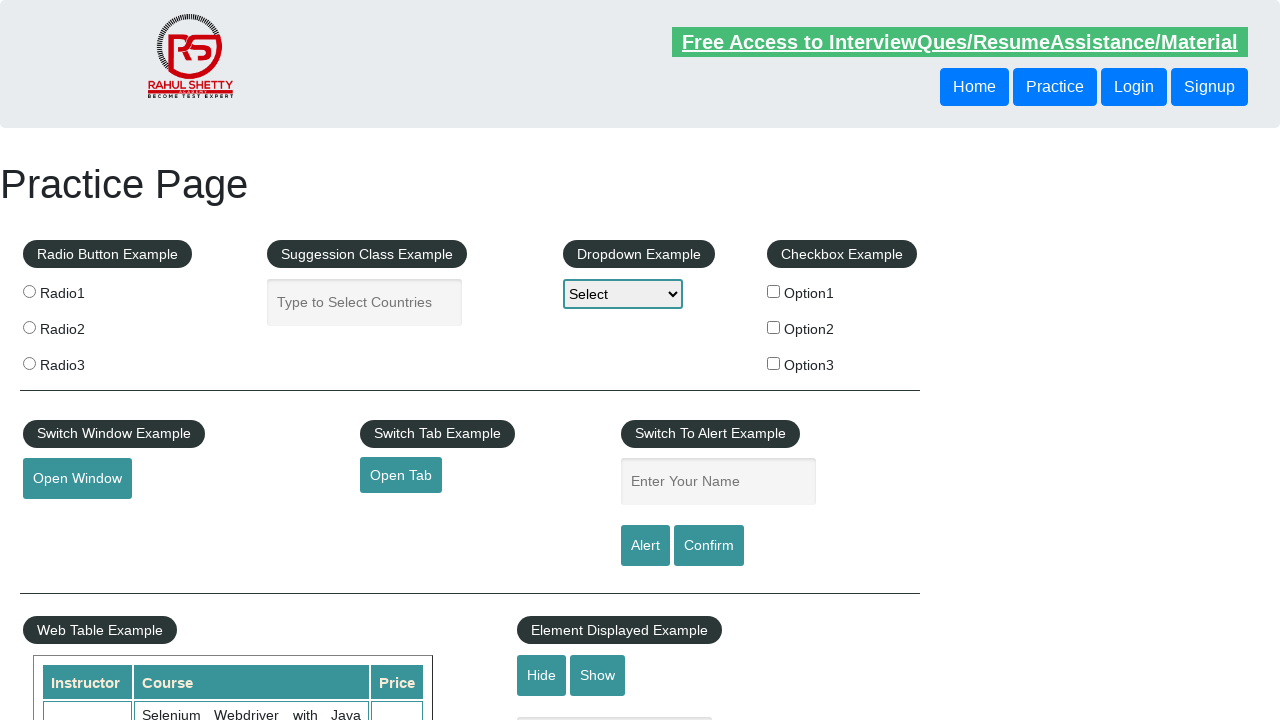

Waited 500ms for alert dialog to appear
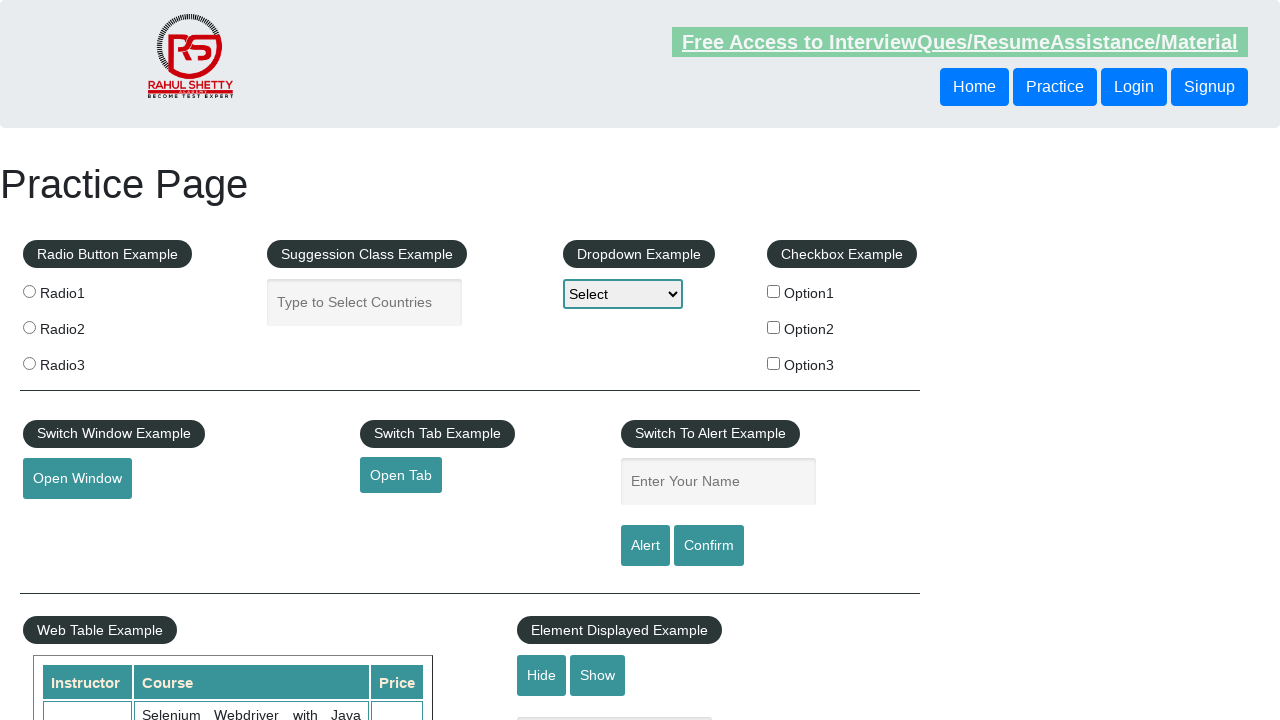

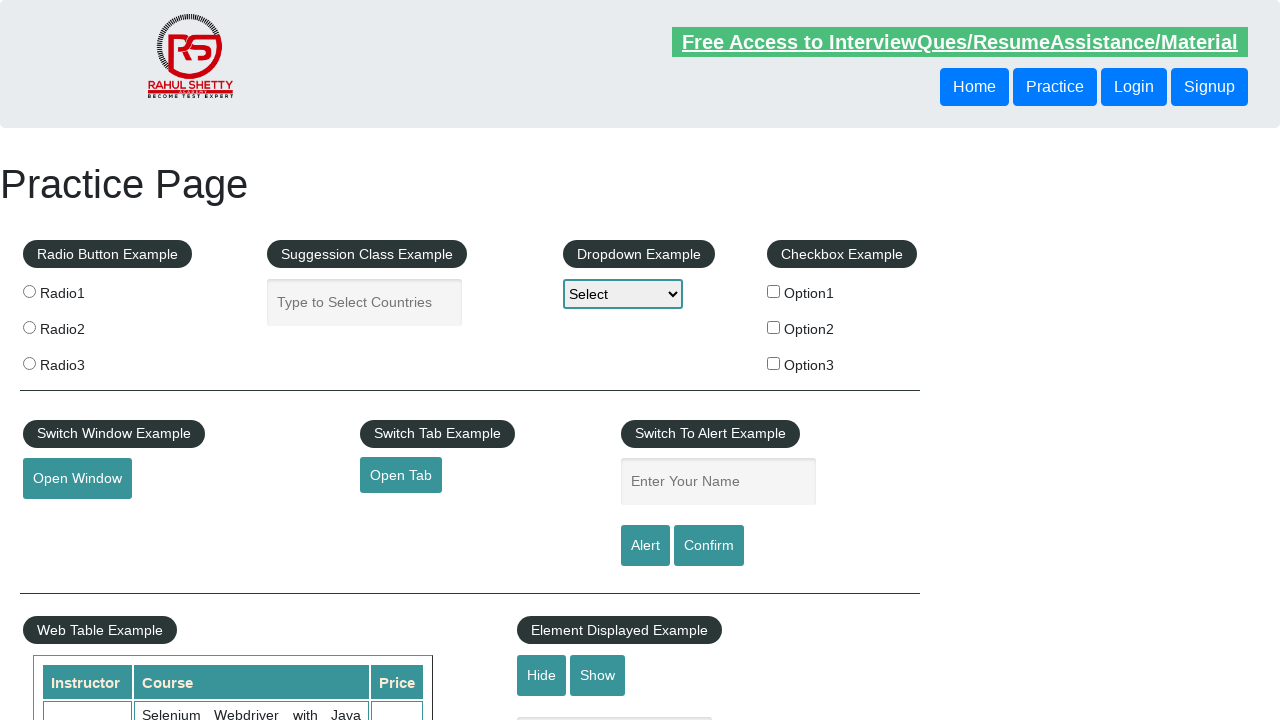